Tests basic browser navigation functionality by navigating to a library website, then using back, forward, and refresh browser controls

Starting URL: https://bibliotekabemowo.pl

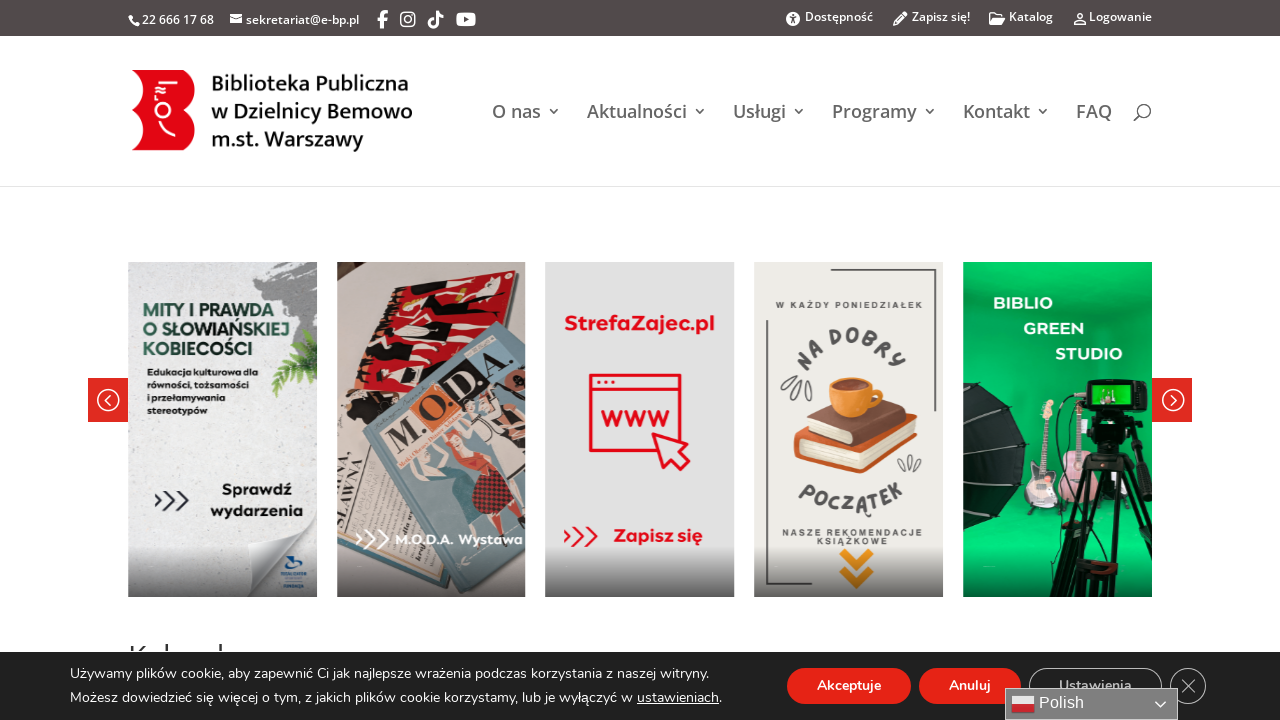

Waited for page to load at https://bibliotekabemowo.pl
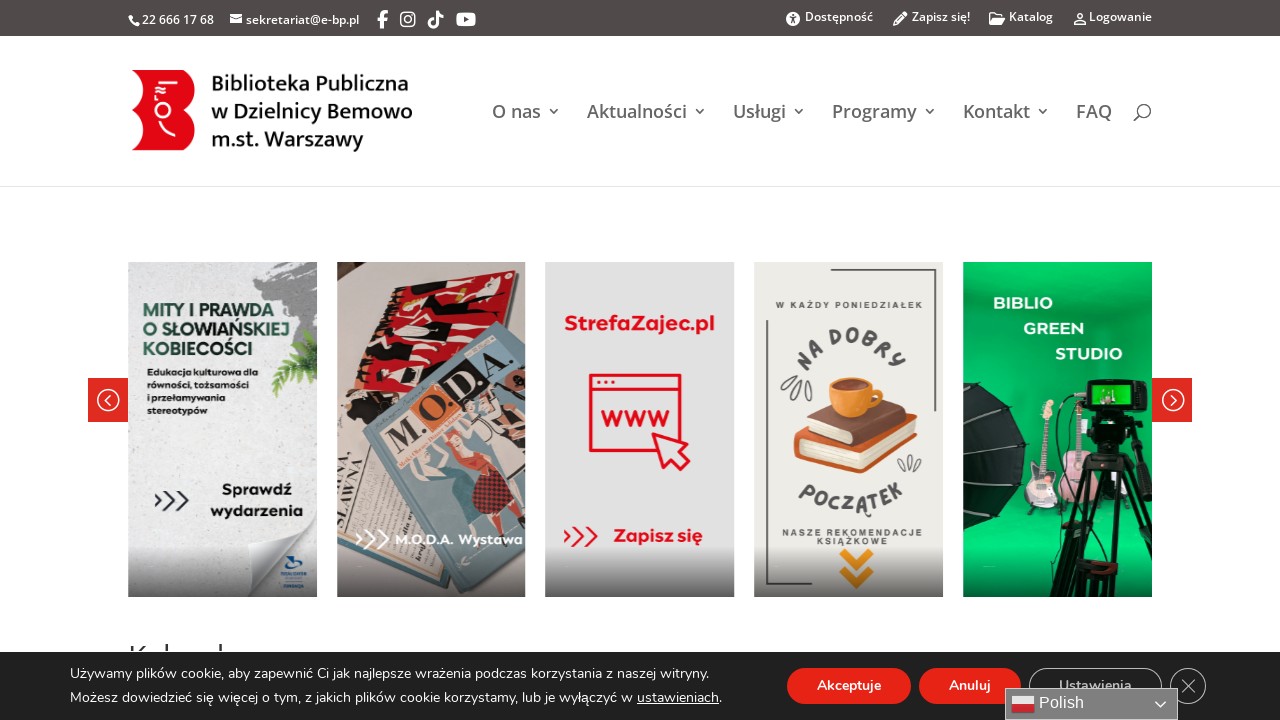

Navigated back in browser history
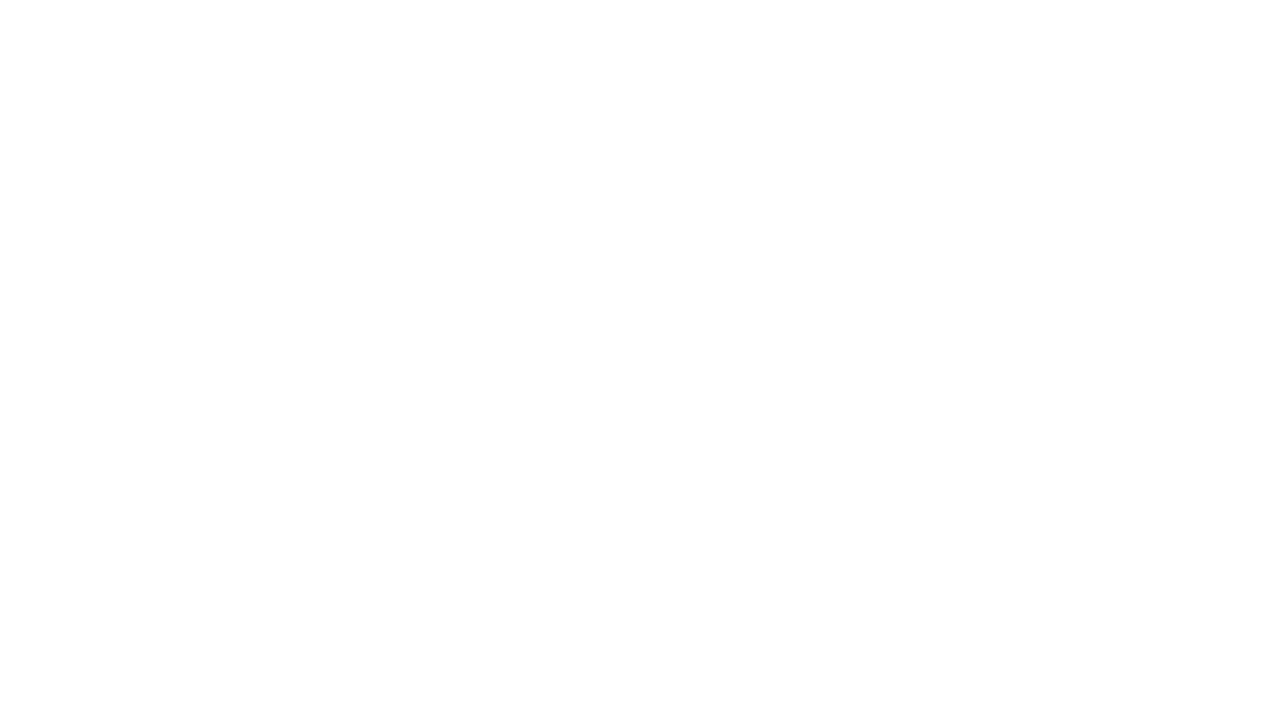

Waited for page to load after going back
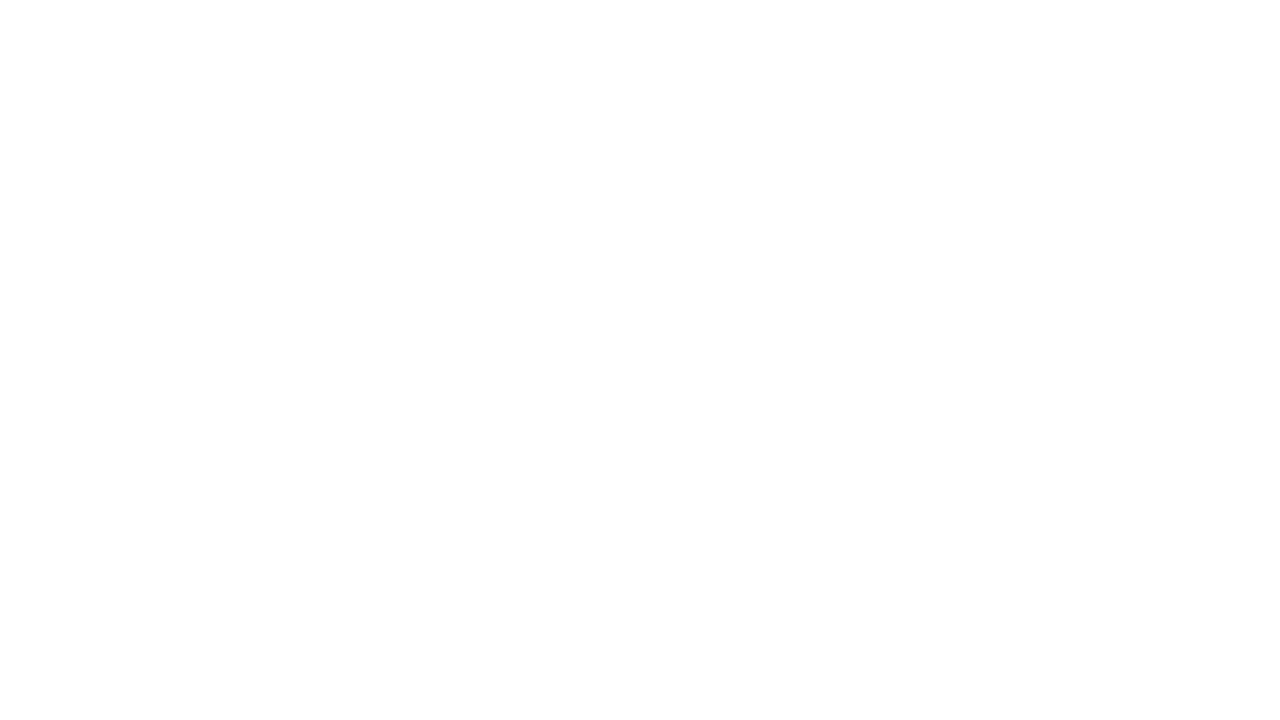

Navigated forward in browser history
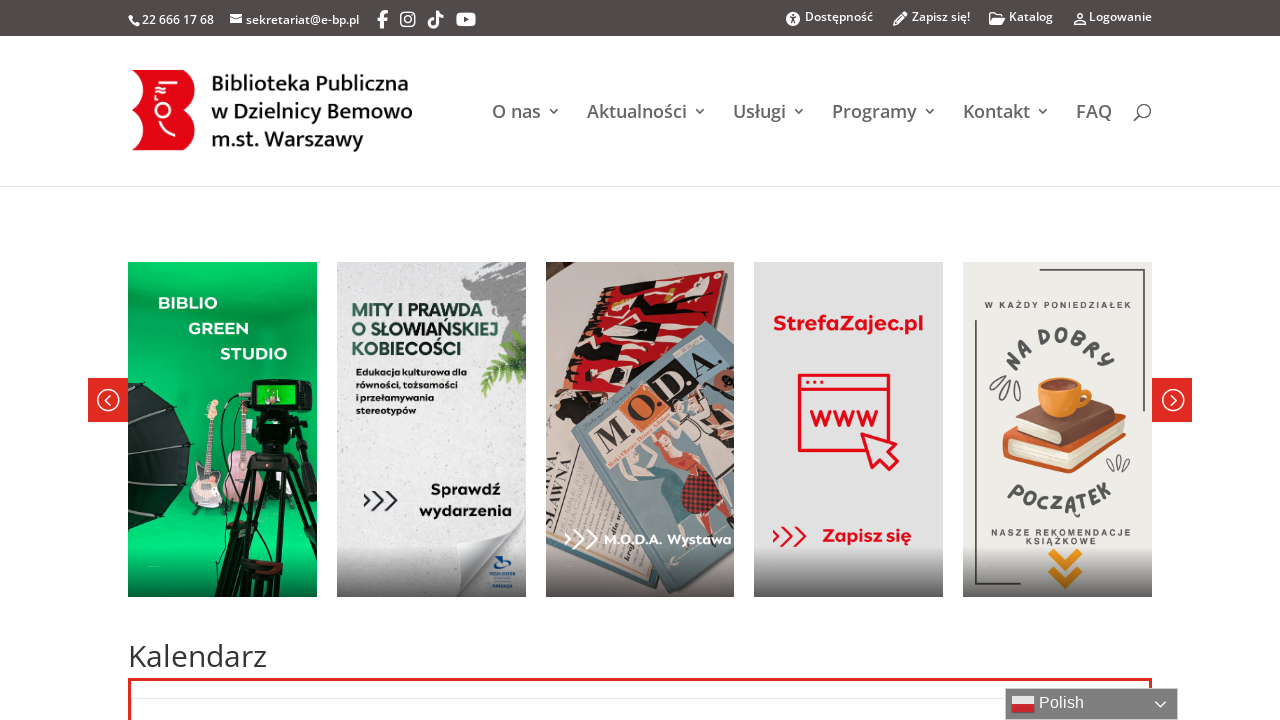

Waited for page to load after going forward
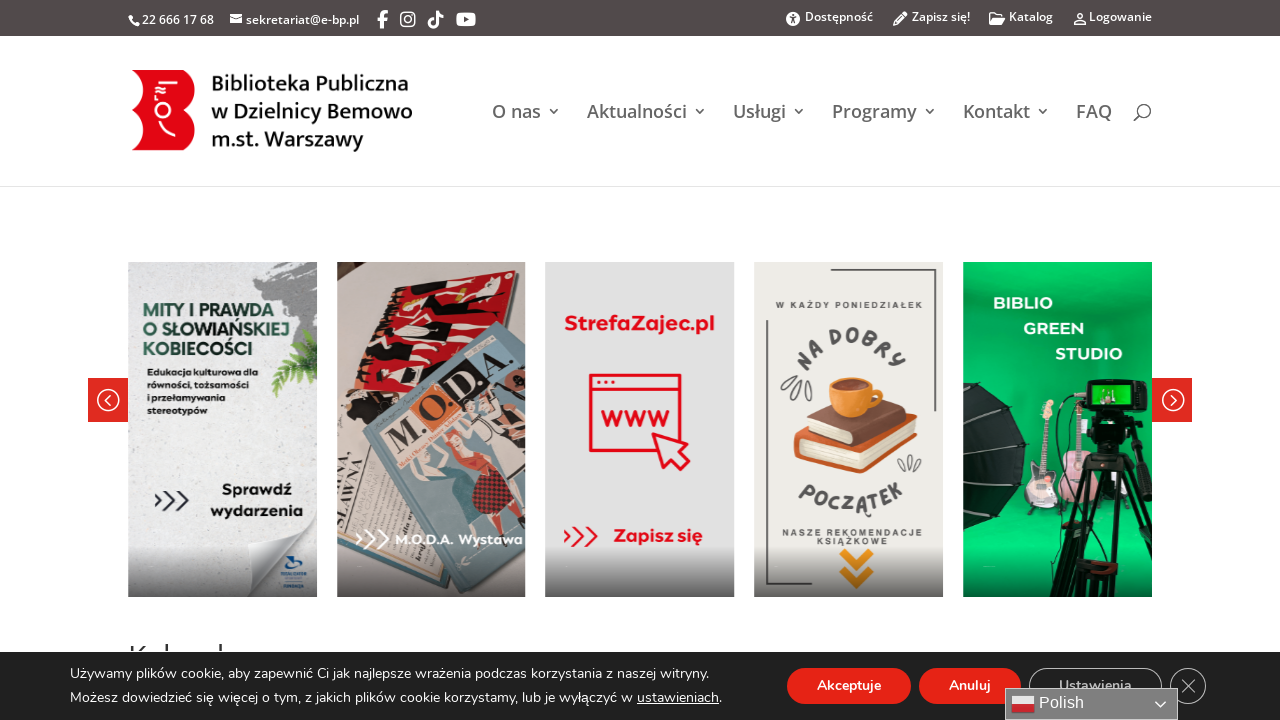

Reloaded the page
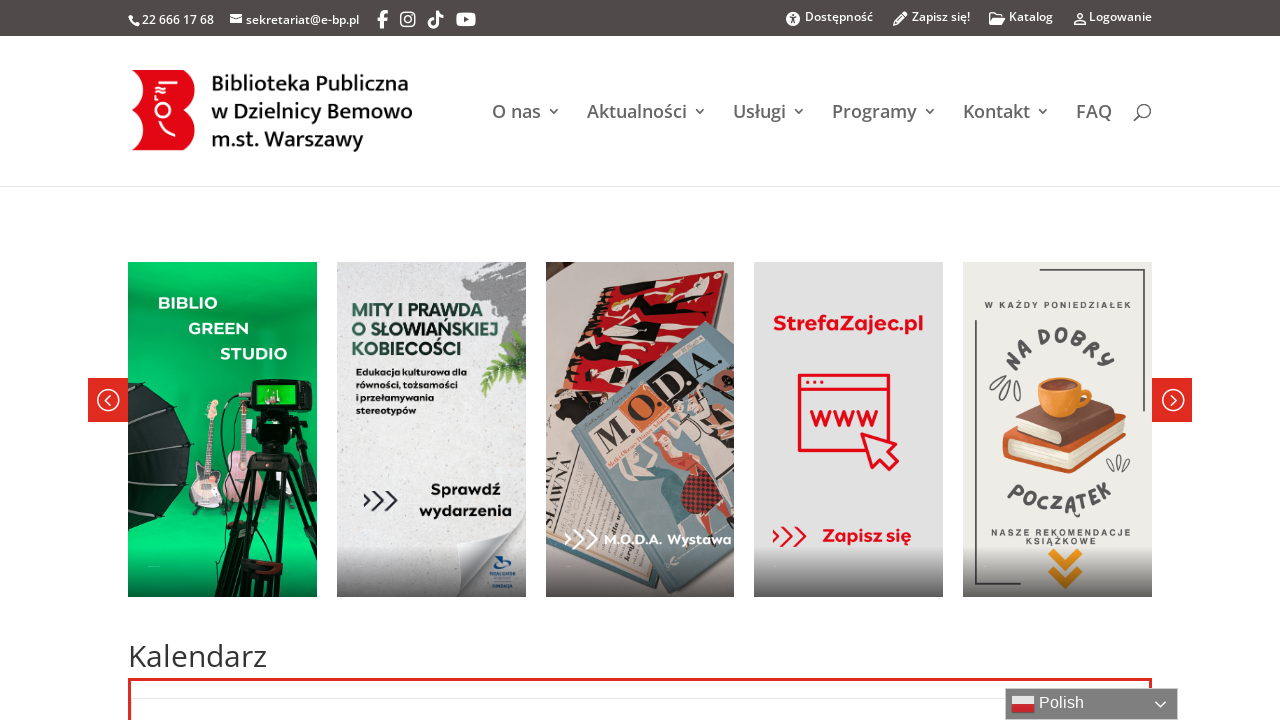

Waited for page to load after refresh
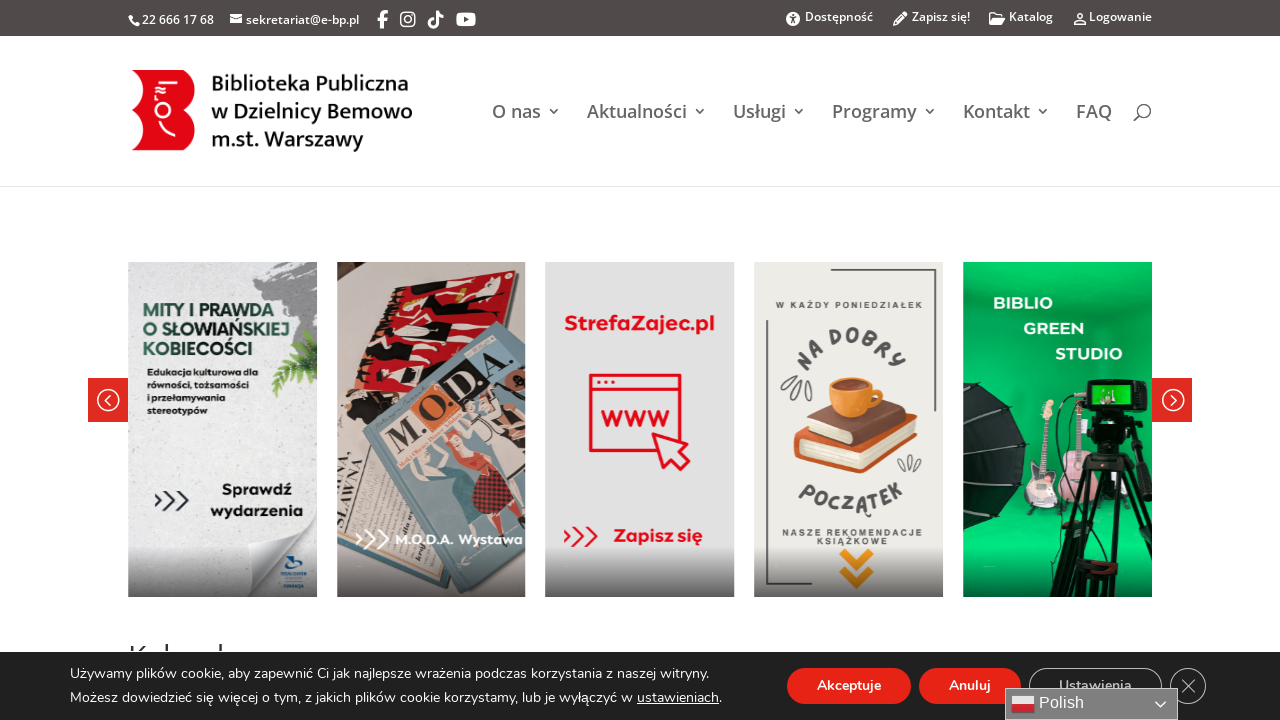

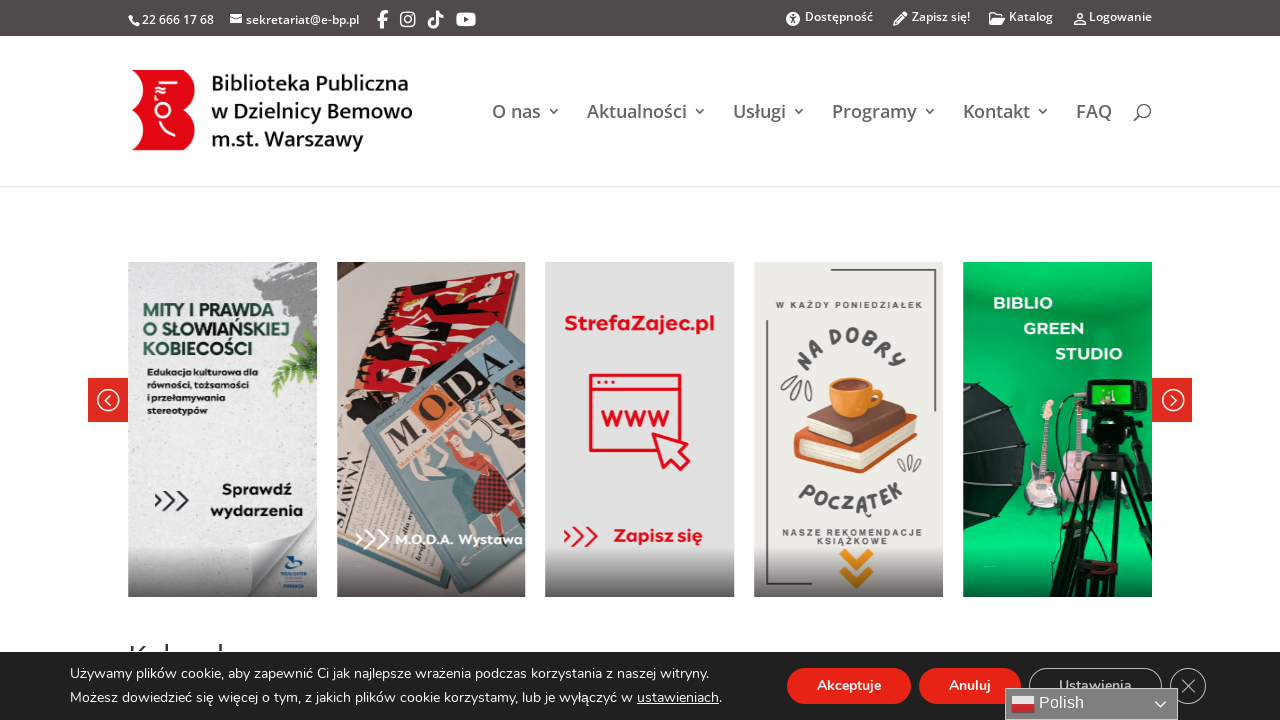